Tests login form validation with missing password by entering username, clearing password field, and verifying the "Password is required" error message appears

Starting URL: https://www.saucedemo.com/

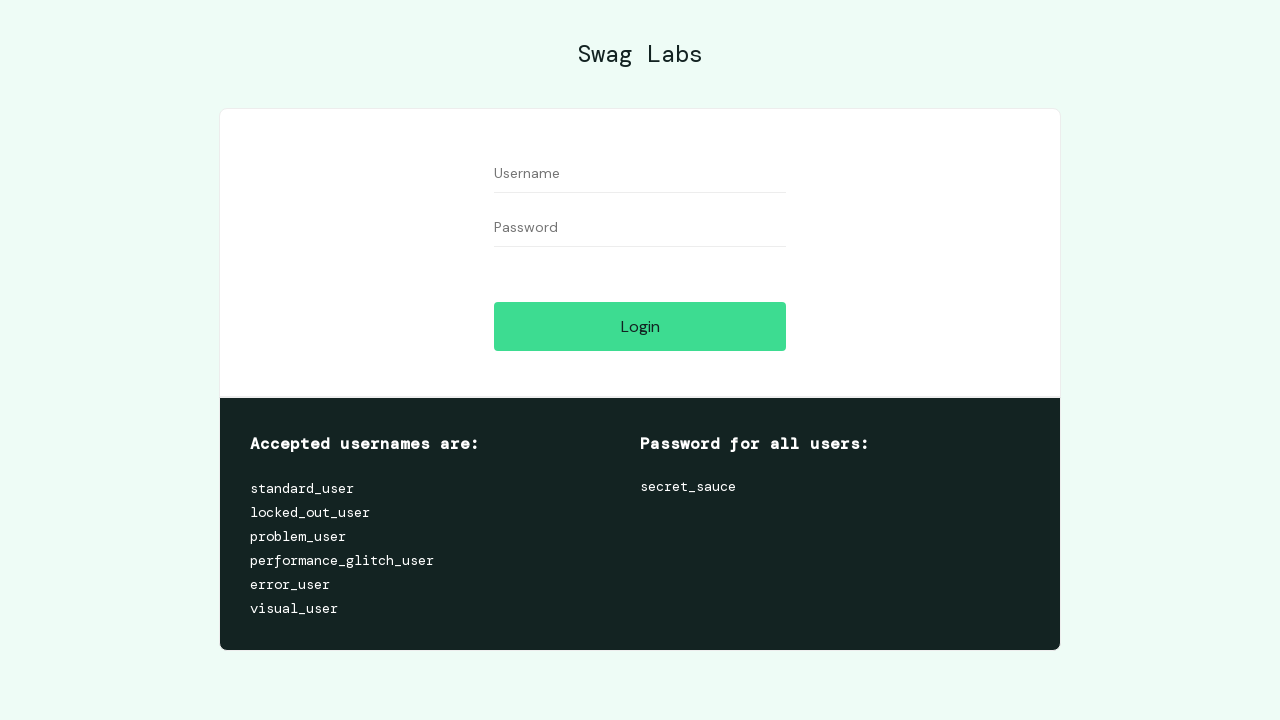

Filled username field with 'standard_user' on input[data-test='username']
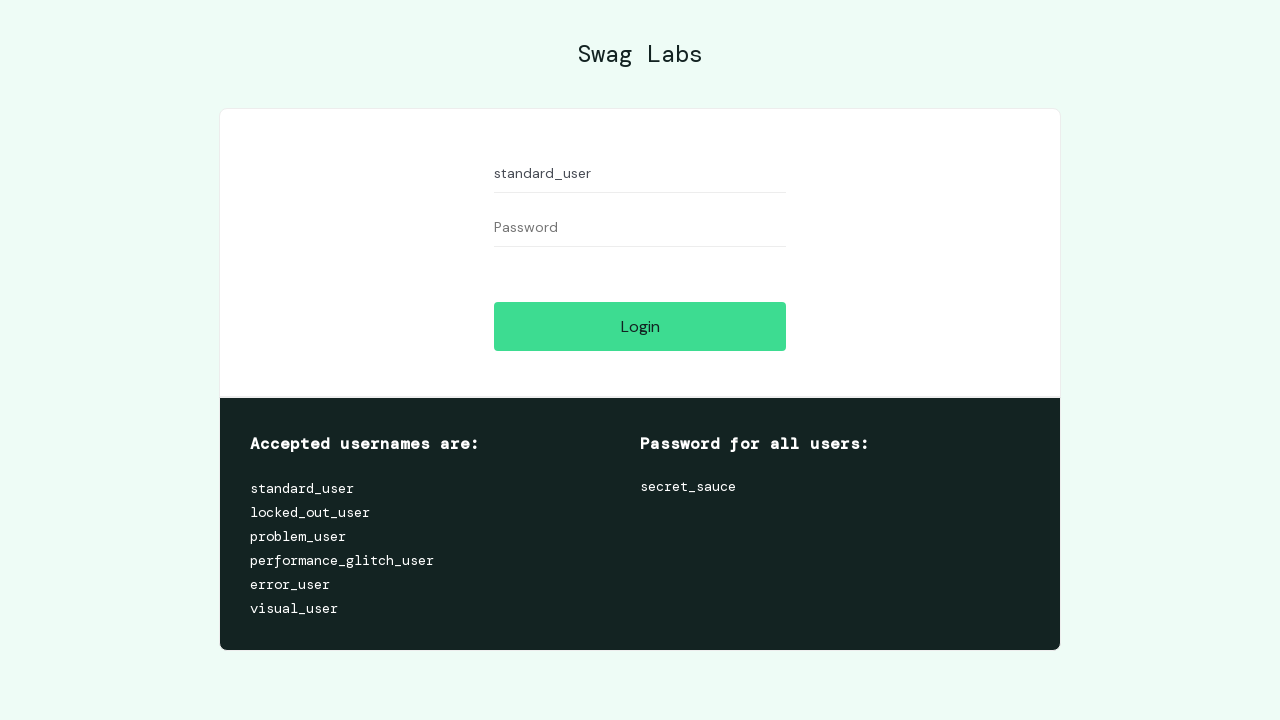

Filled password field with 'somepassword' on input[data-test='password']
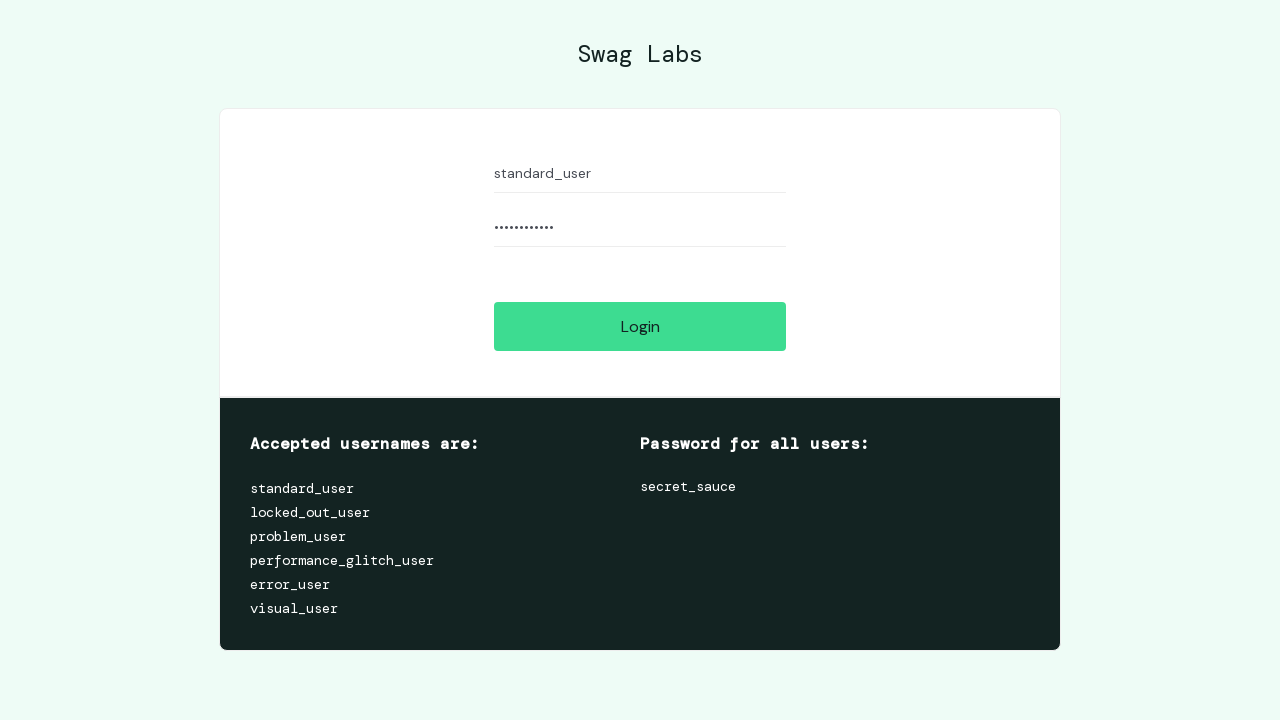

Cleared password field to leave it empty on input[data-test='password']
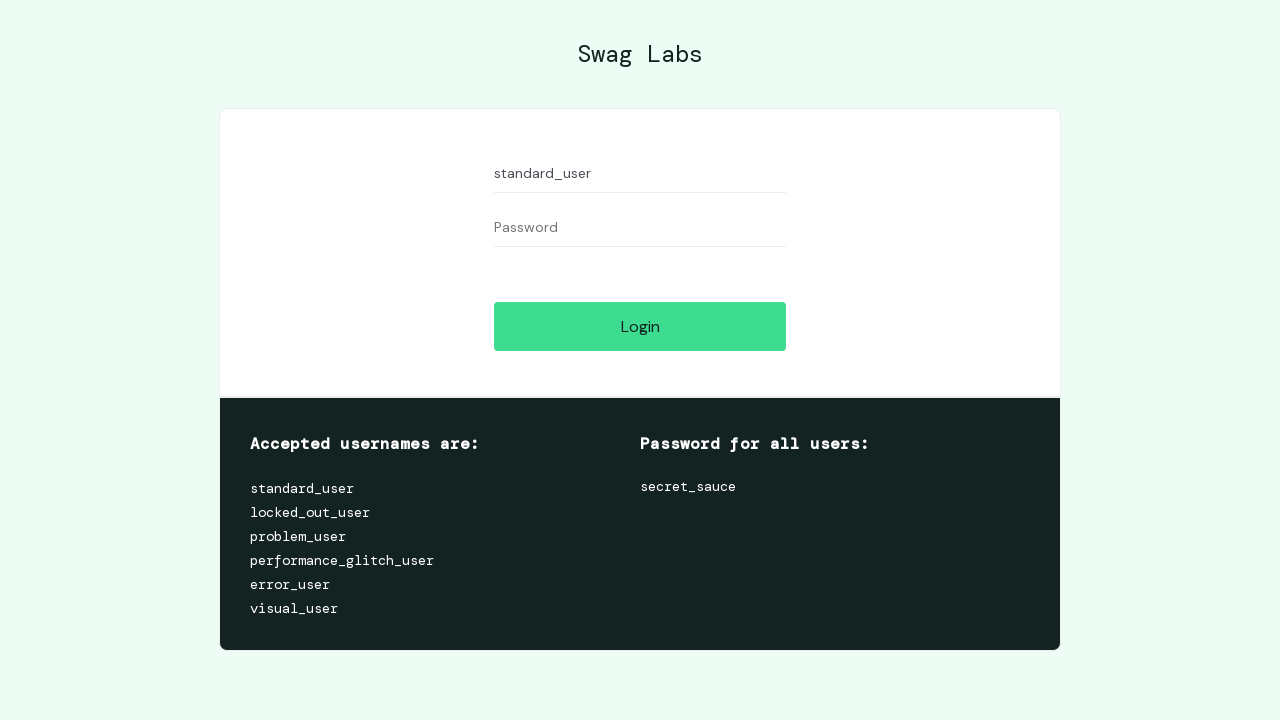

Clicked Login button with empty password at (640, 326) on input[data-test='login-button']
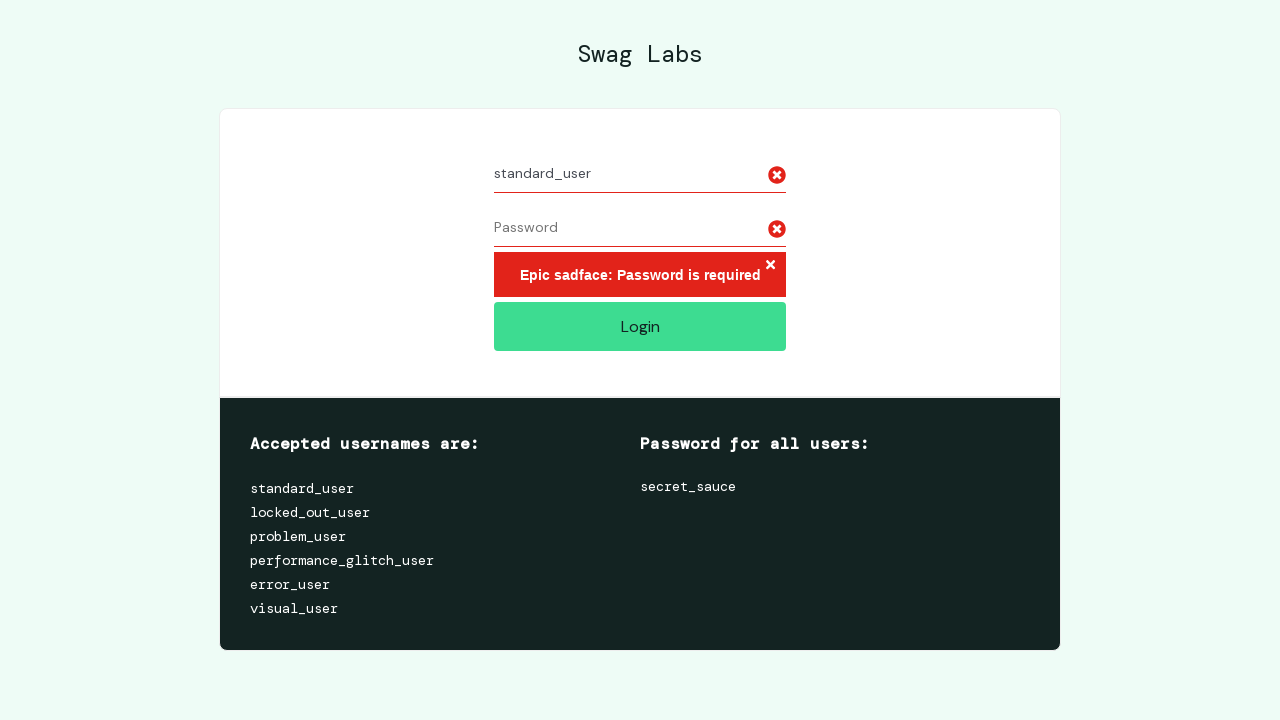

Error message element appeared on the page
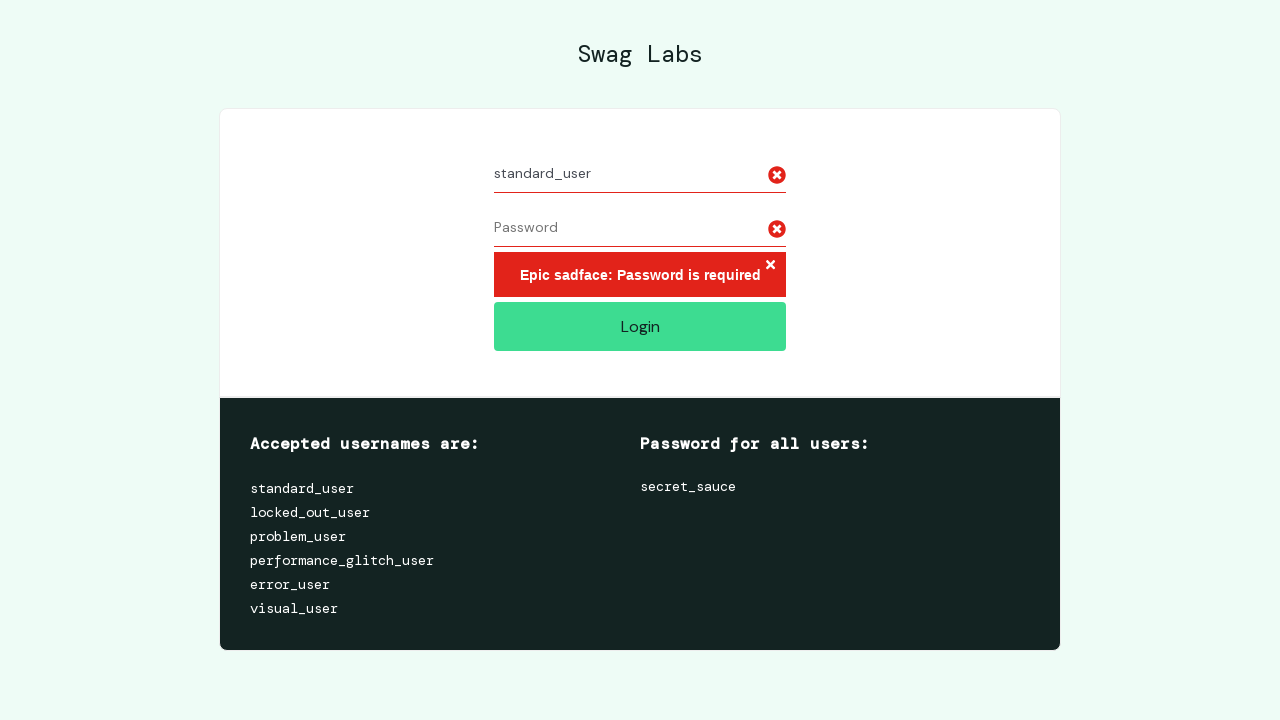

Retrieved error message text content
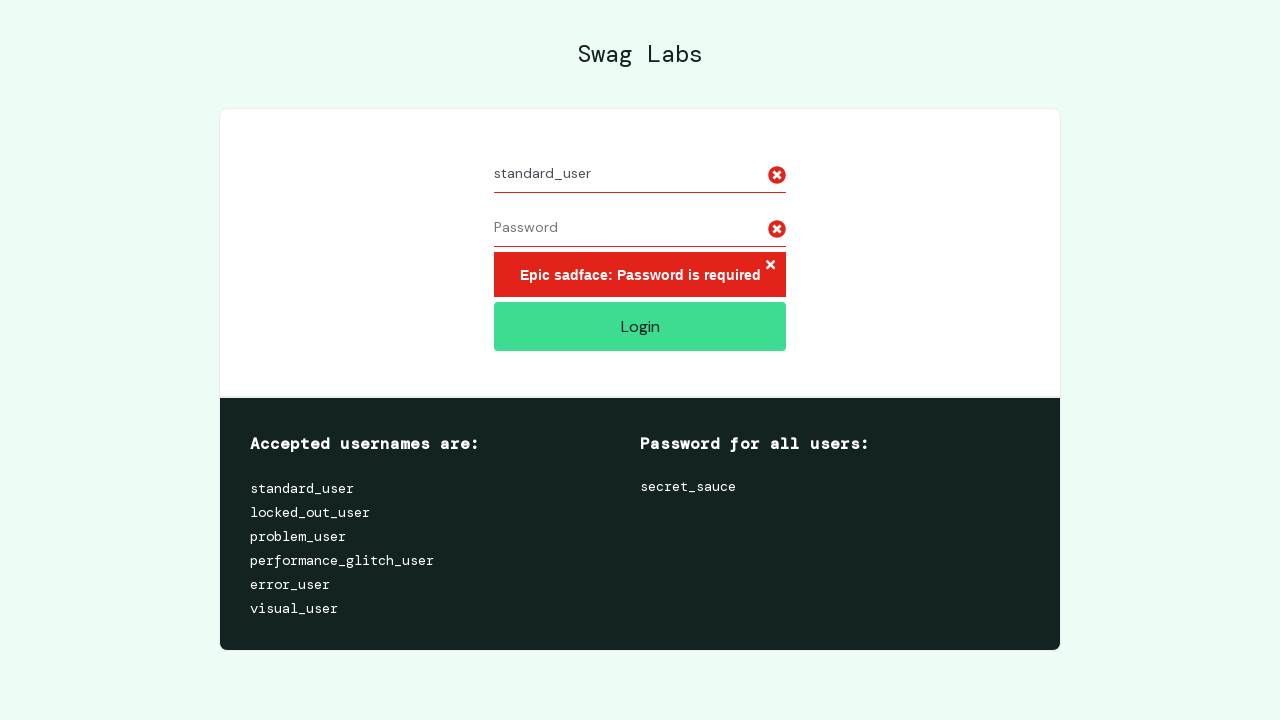

Verified that 'Password is required' error message is displayed
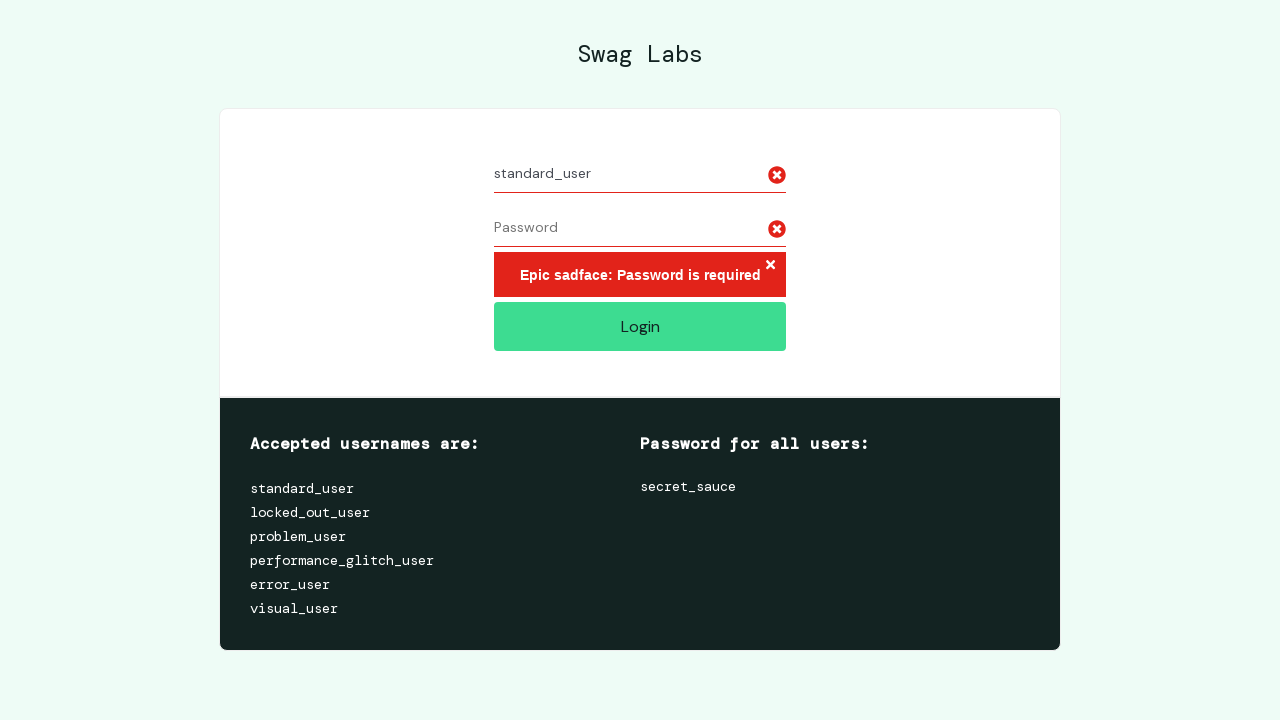

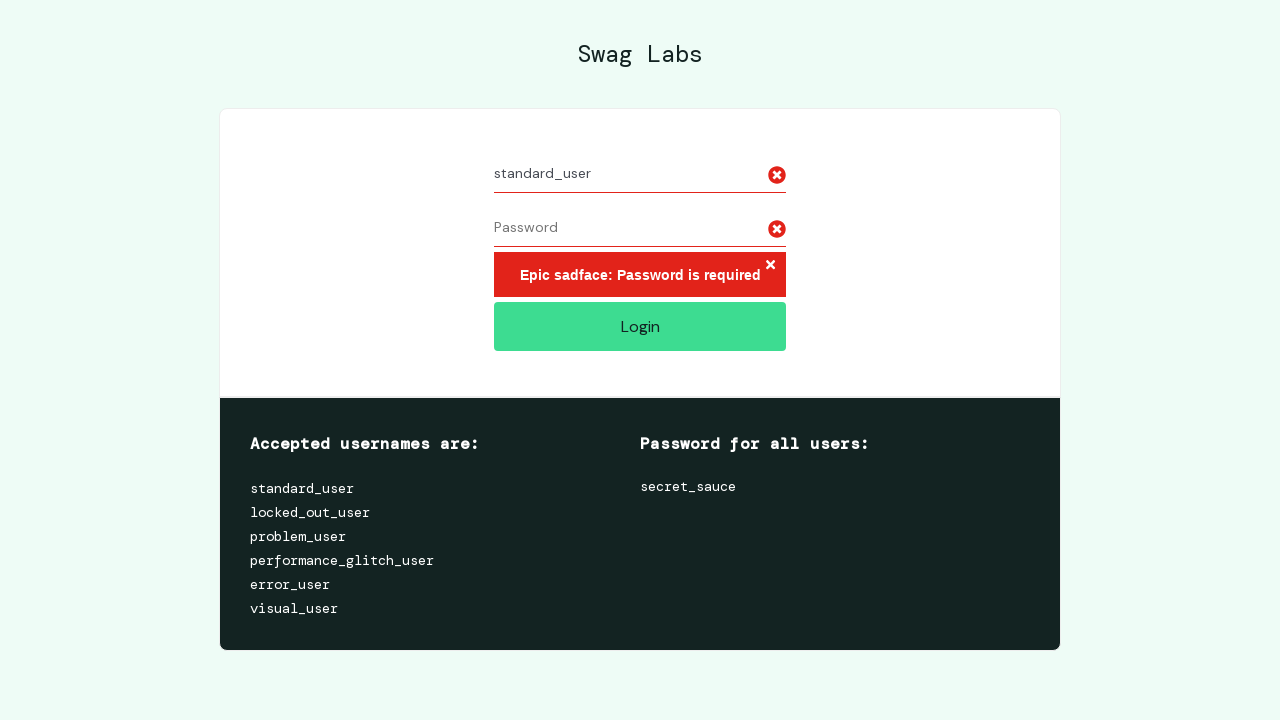